Tests a form that calculates the sum of two numbers displayed on the page and selects the result from a dropdown menu

Starting URL: http://suninjuly.github.io/selects1.html

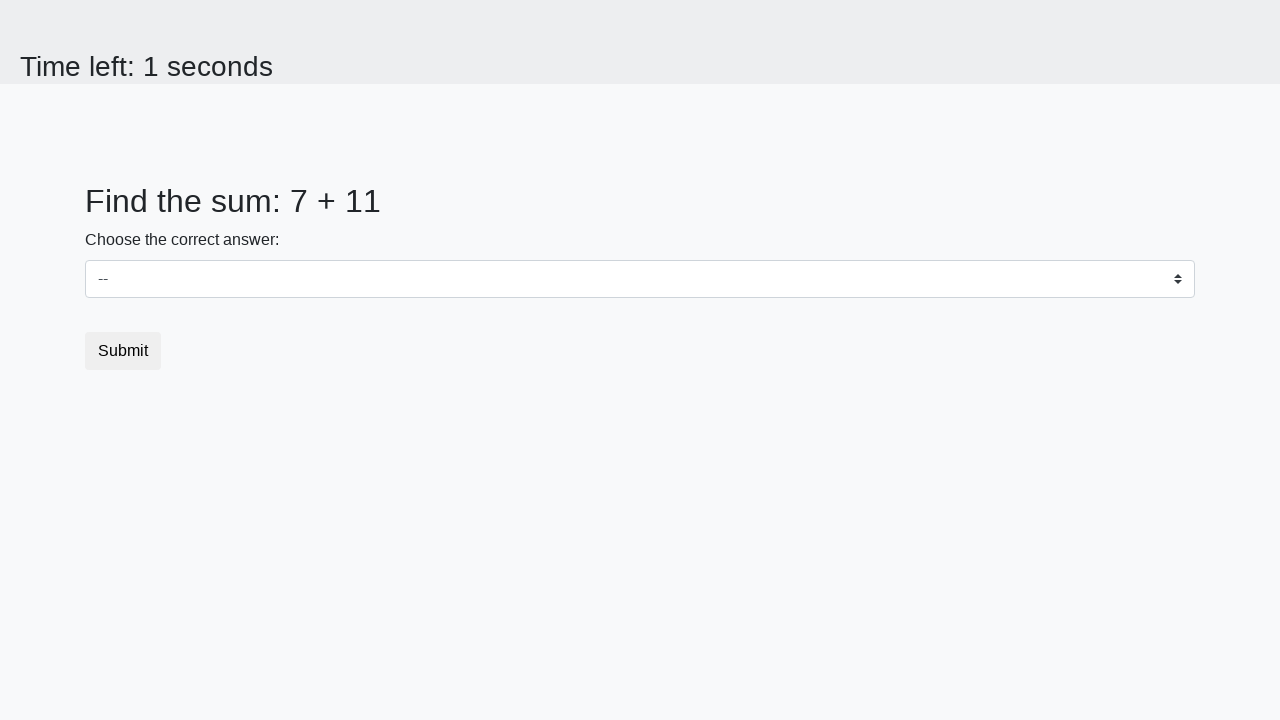

Retrieved first number from page
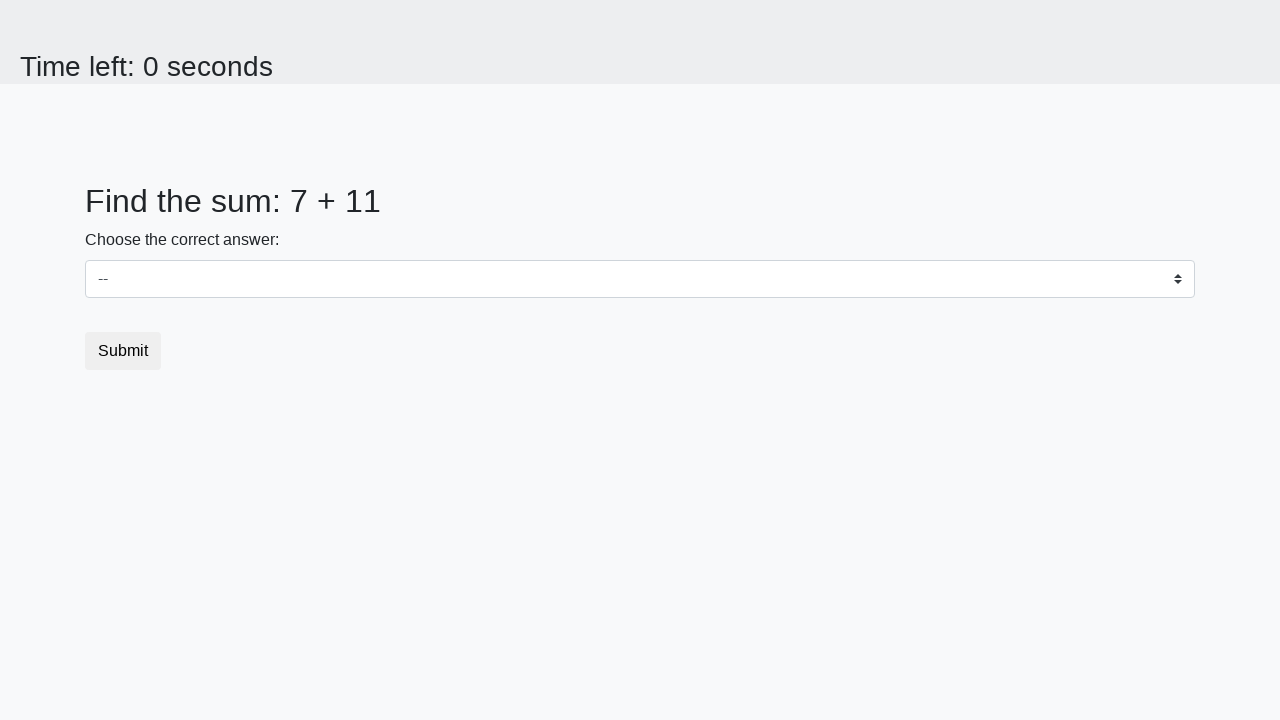

Retrieved second number from page
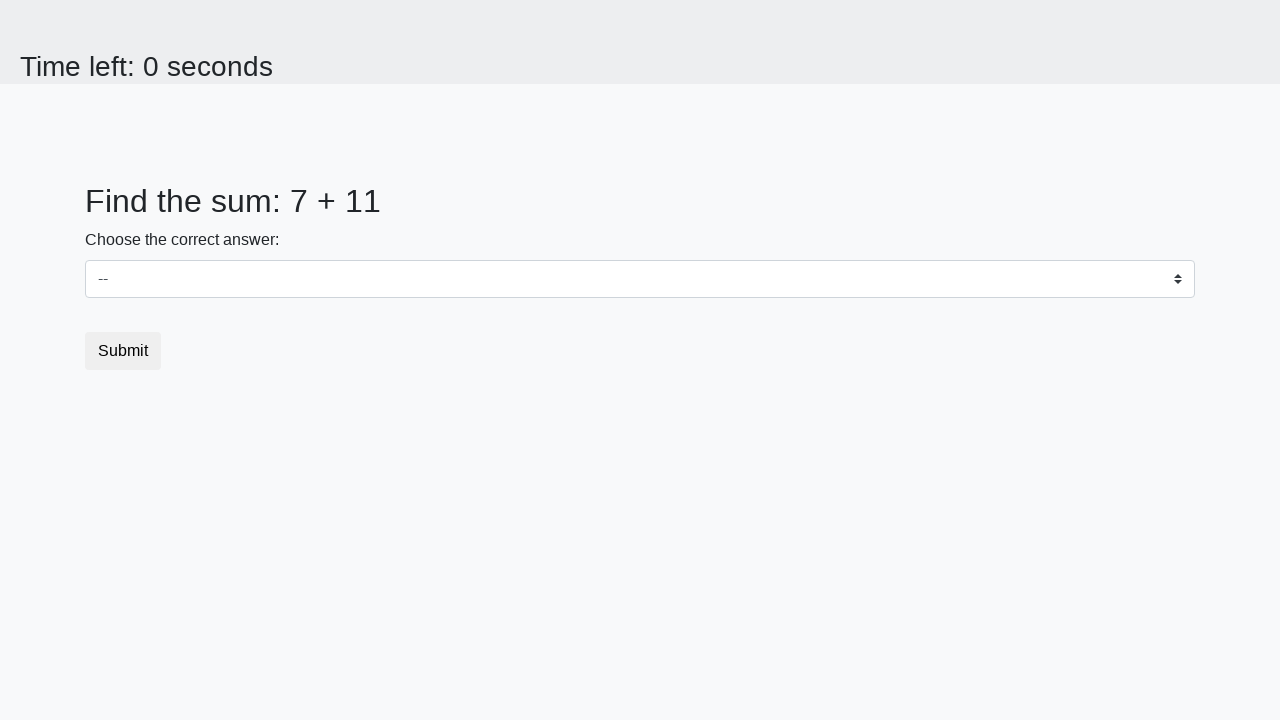

Calculated sum of 7 + 11 = 18
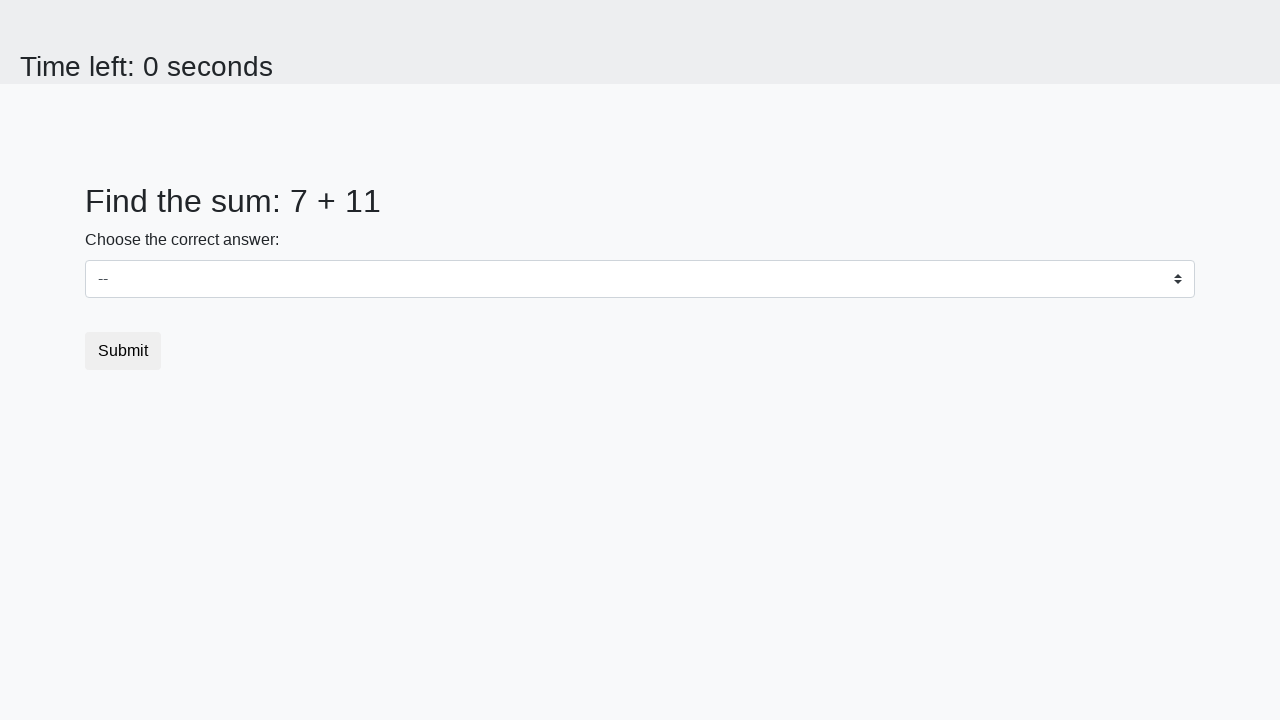

Selected sum value '18' from dropdown menu on #dropdown
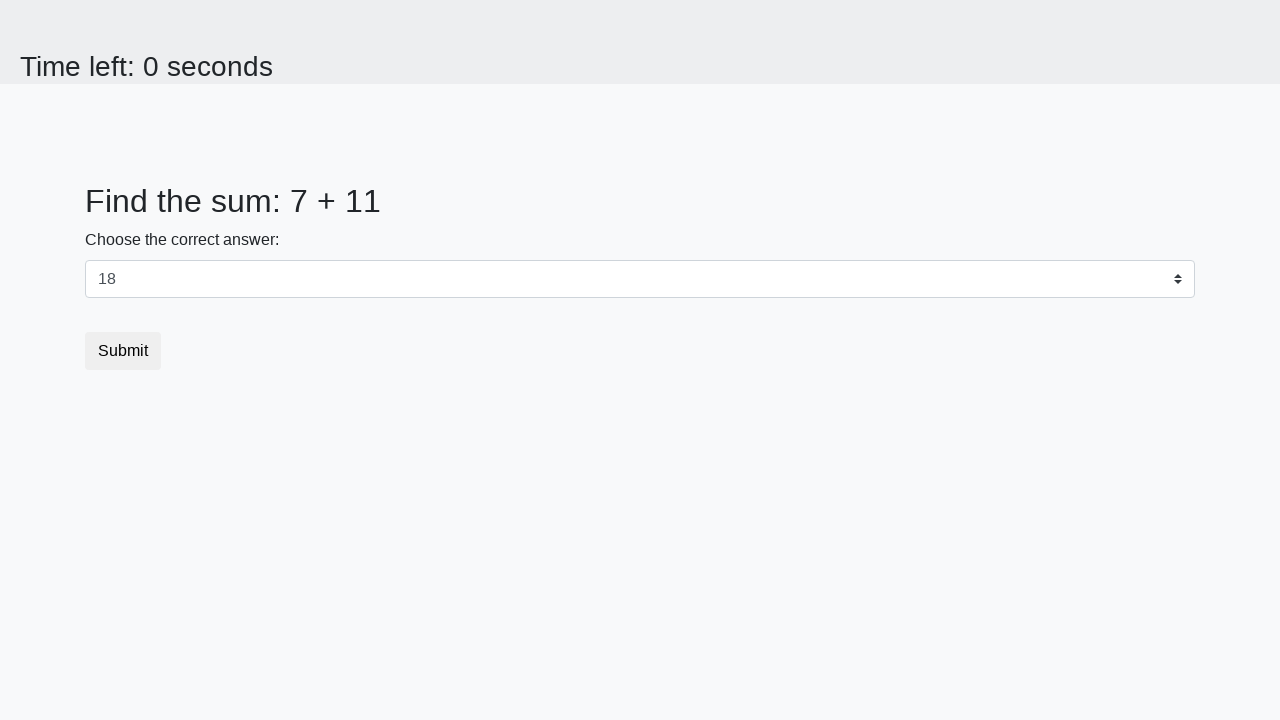

Clicked the submit button at (123, 351) on button.btn
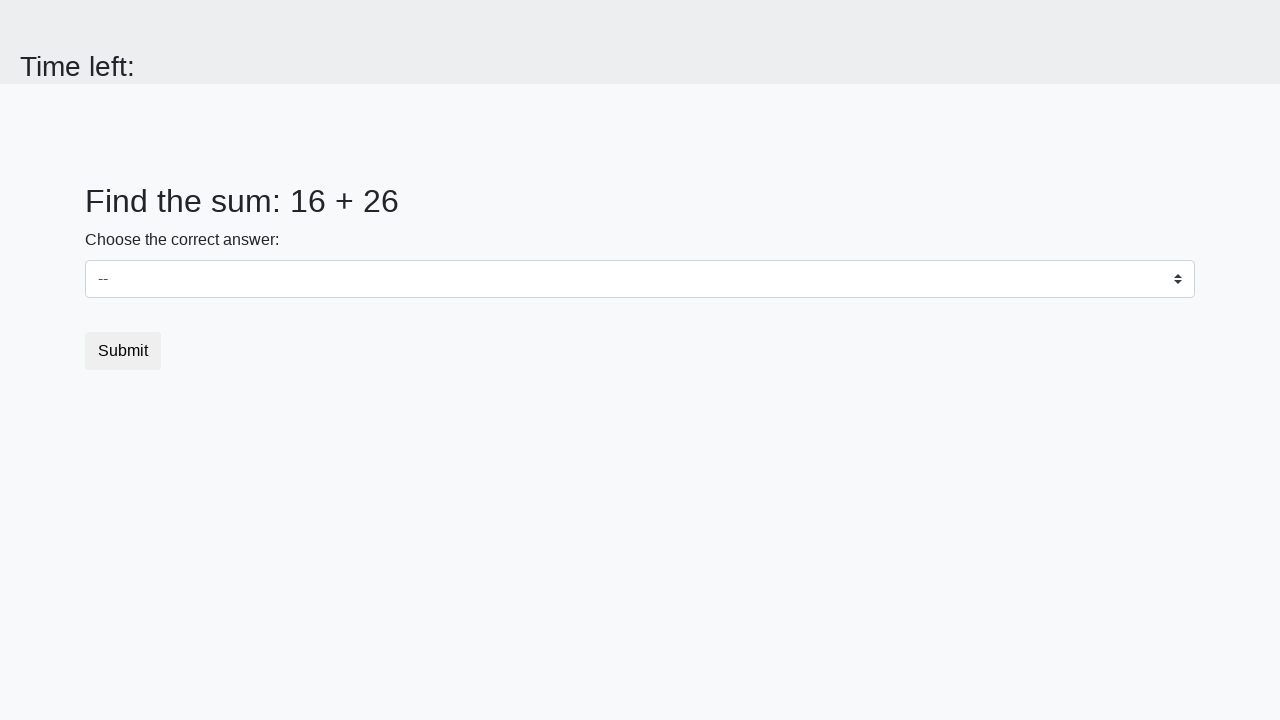

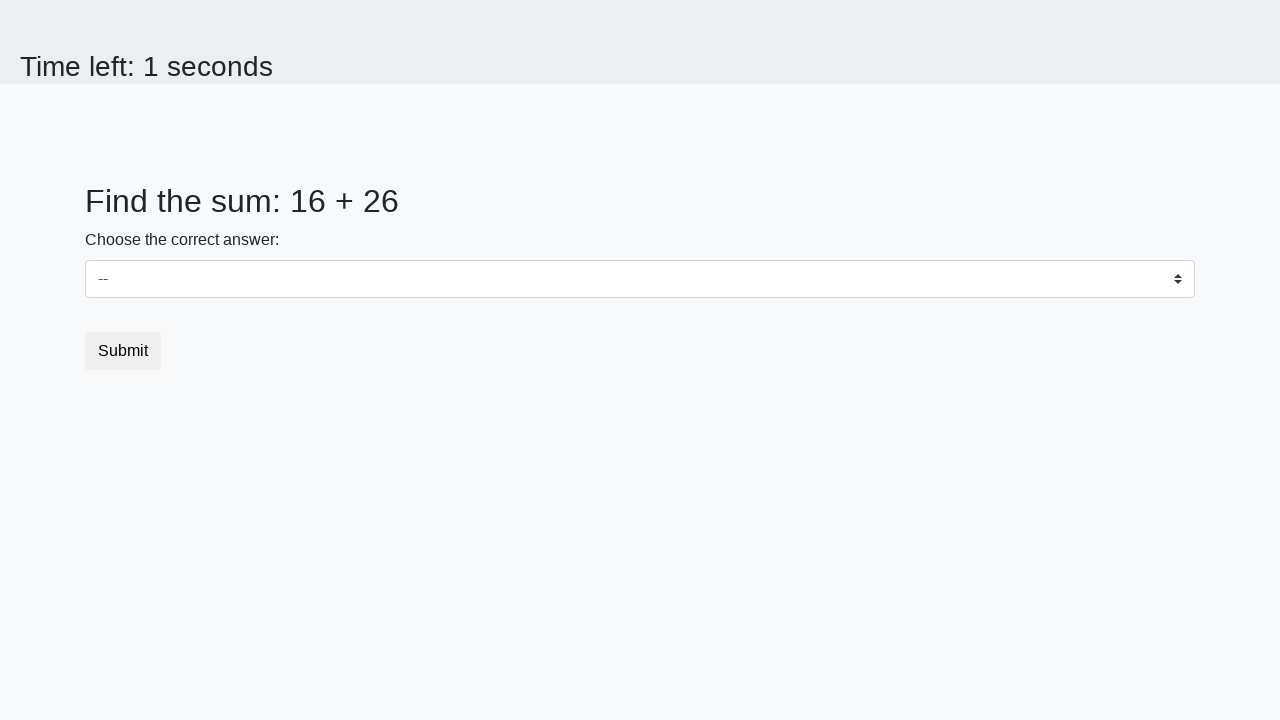